Navigates to a GitHub Pages site with select elements and waits for the page to load. The original script has no actual interactions.

Starting URL: http://suninjuly.github.io/selects1.html

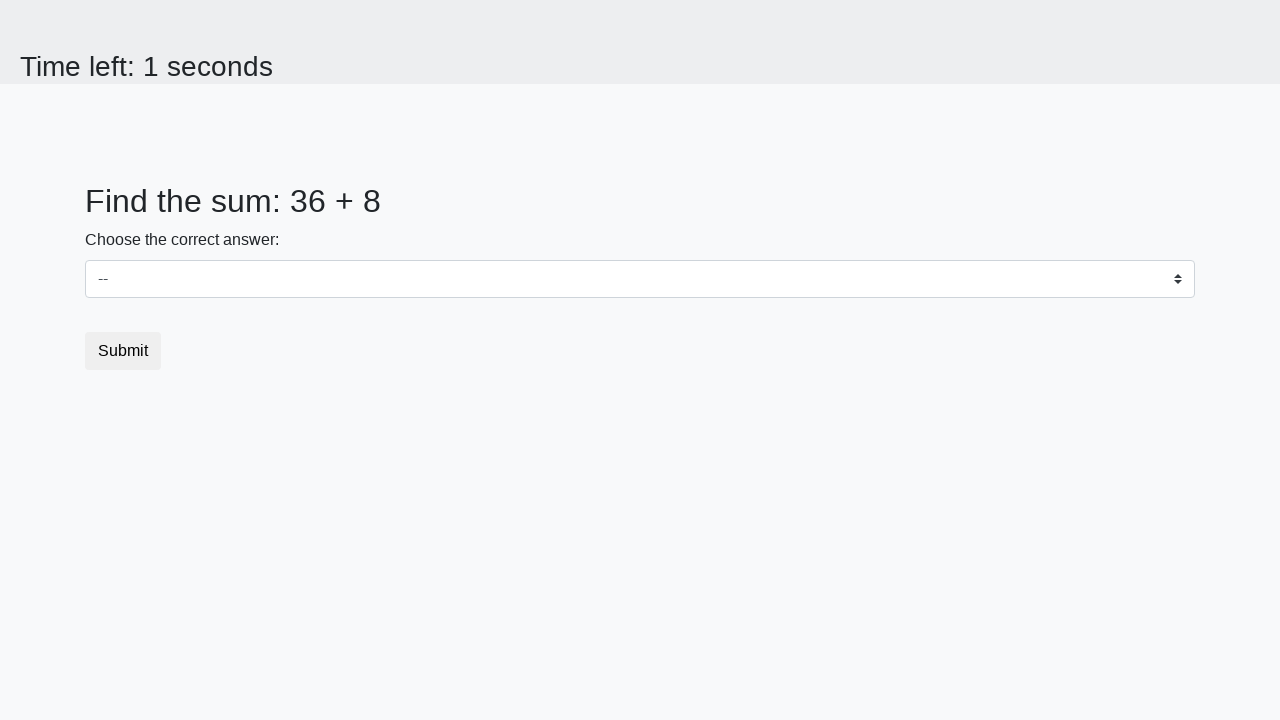

Navigated to GitHub Pages site with select elements
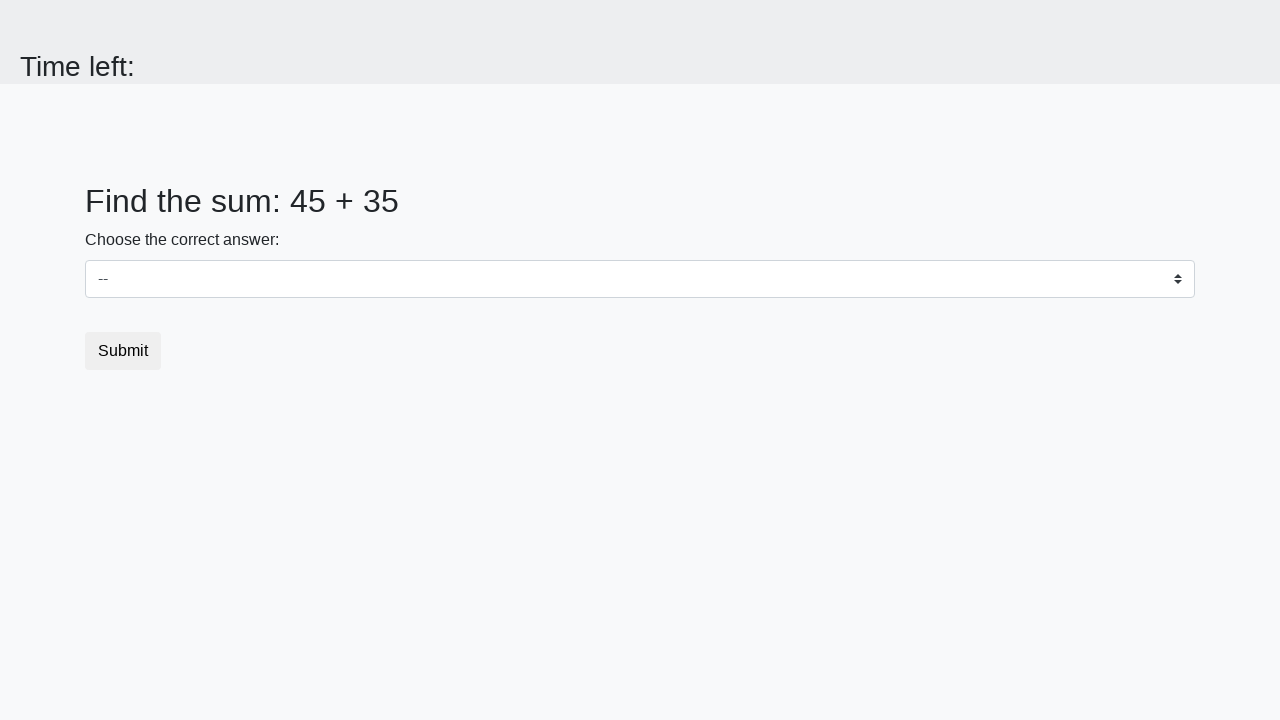

Page DOM content fully loaded
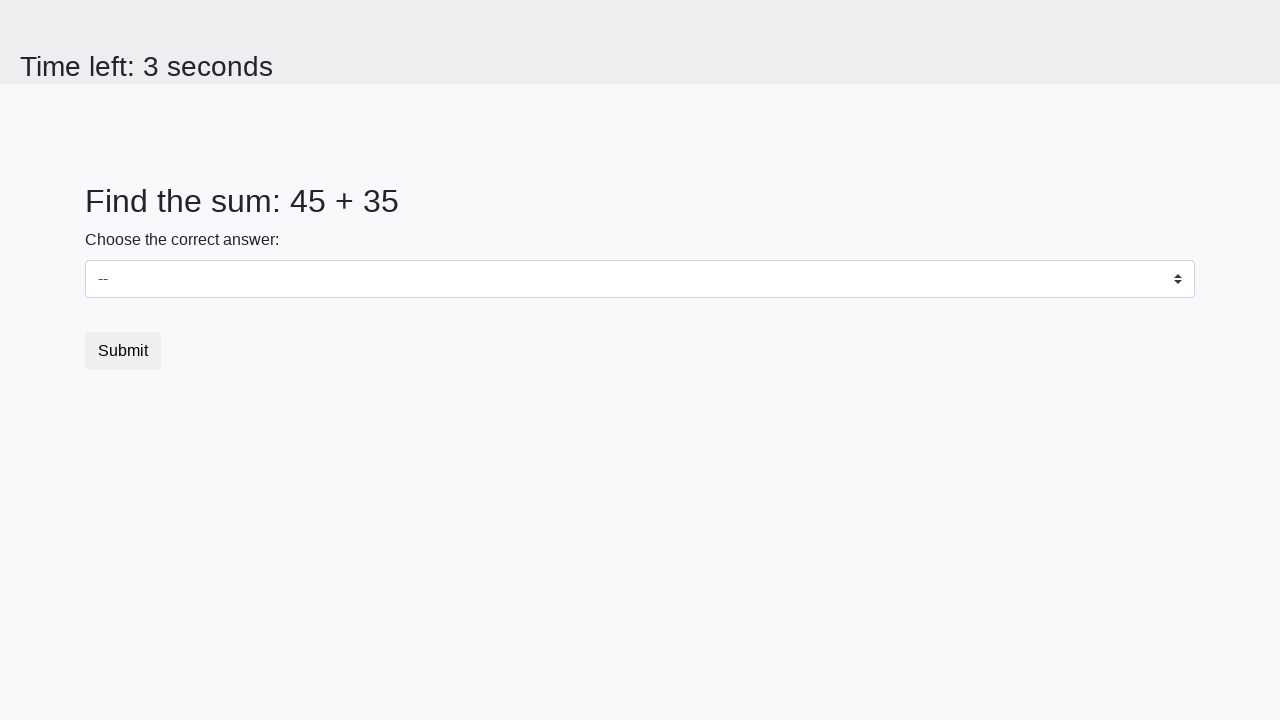

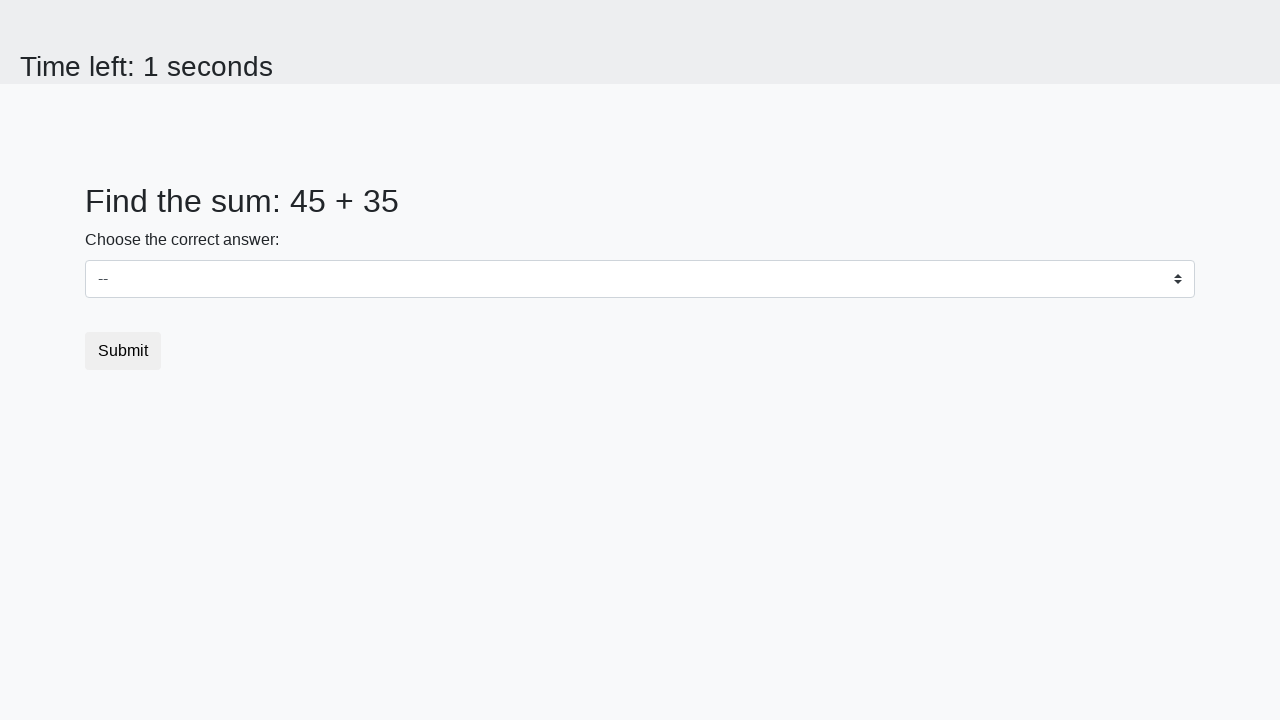